Tests a slow calculator by setting a delay value, performing an addition calculation (7 + 8), and waiting for the result (15) to appear on the screen.

Starting URL: https://bonigarcia.dev/selenium-webdriver-java/slow-calculator.html

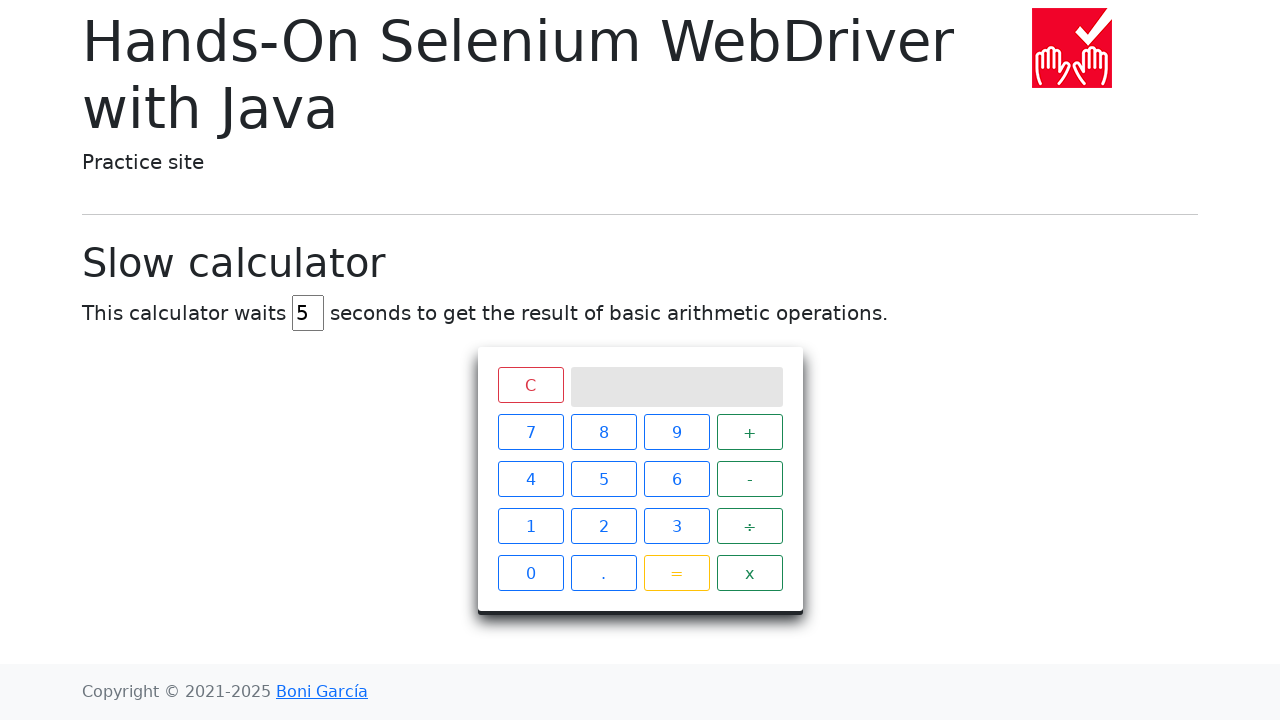

Navigated to slow calculator page
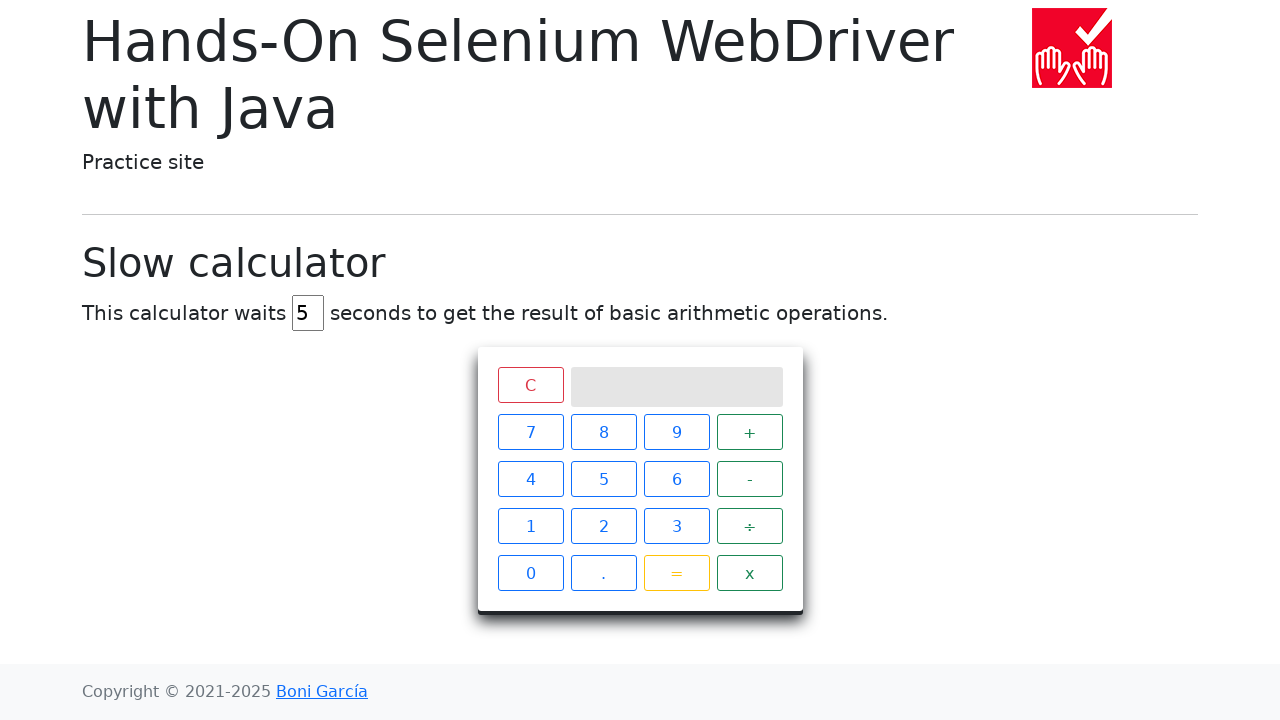

Cleared the delay input field on #delay
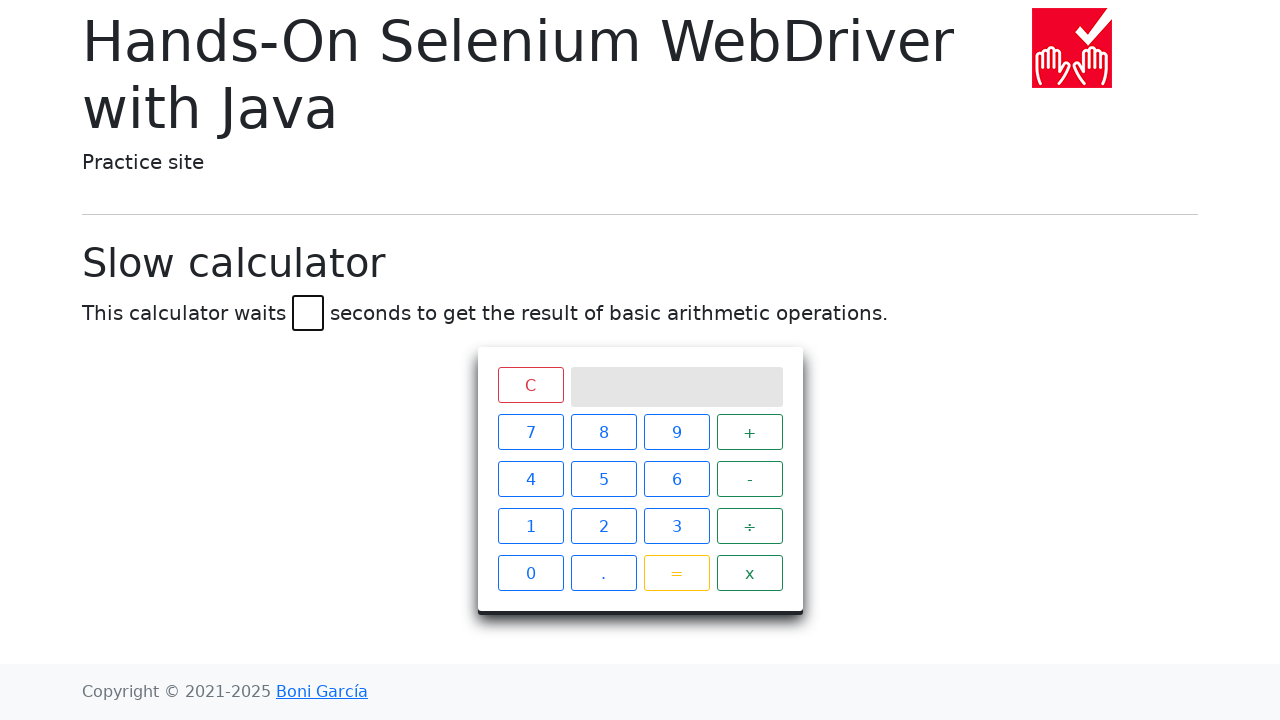

Set delay value to 45 seconds on #delay
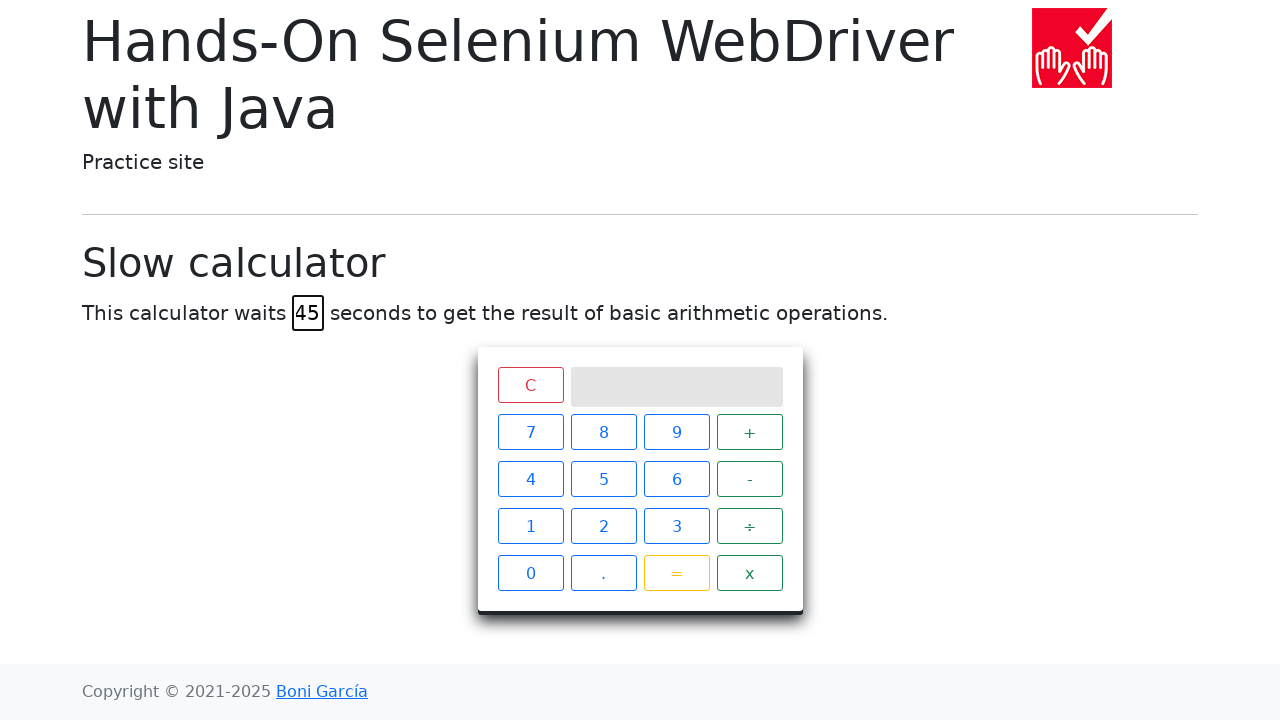

Clicked calculator button '7' at (530, 432) on xpath=//span[text()="7"]
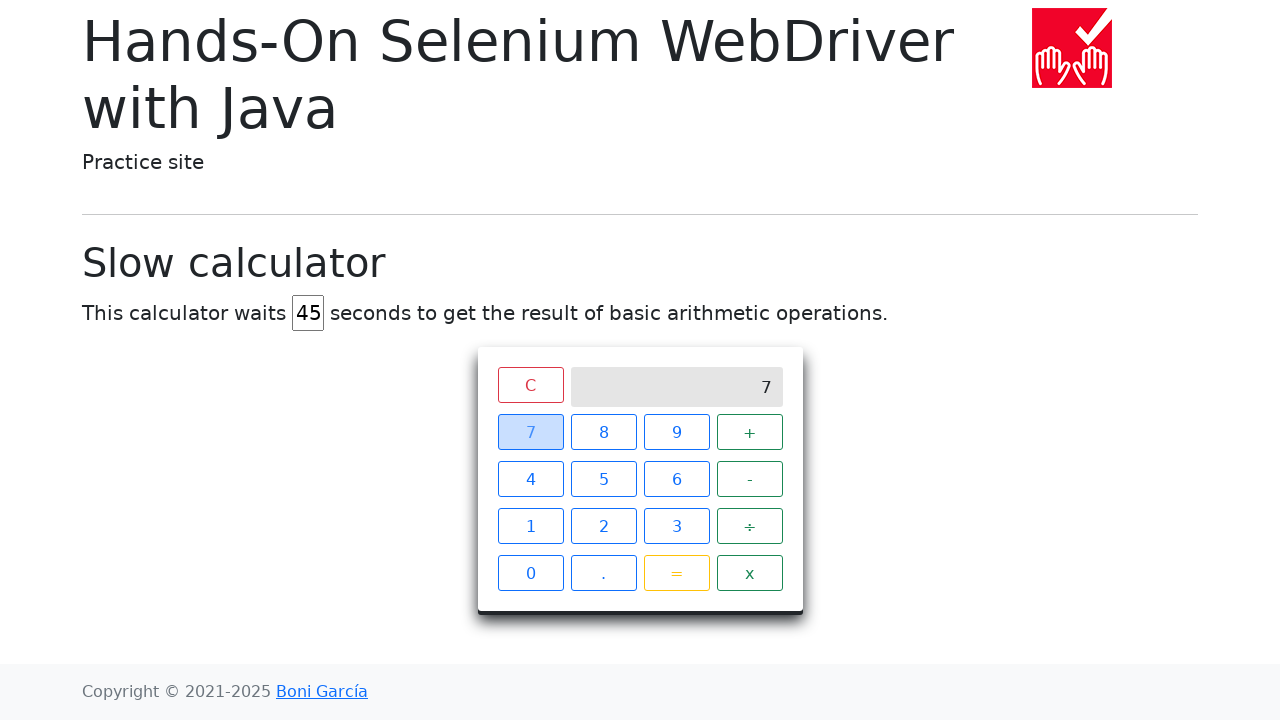

Clicked calculator button '+' at (750, 432) on xpath=//span[text()="+"]
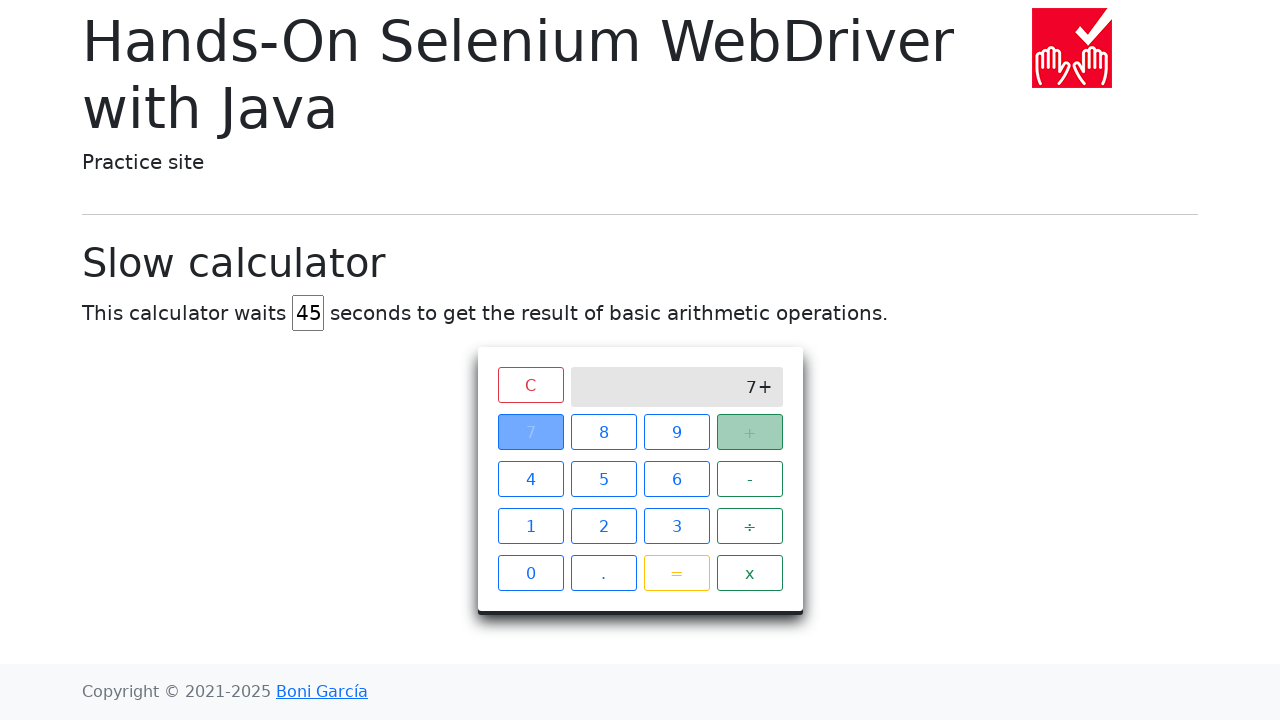

Clicked calculator button '8' at (604, 432) on xpath=//span[text()="8"]
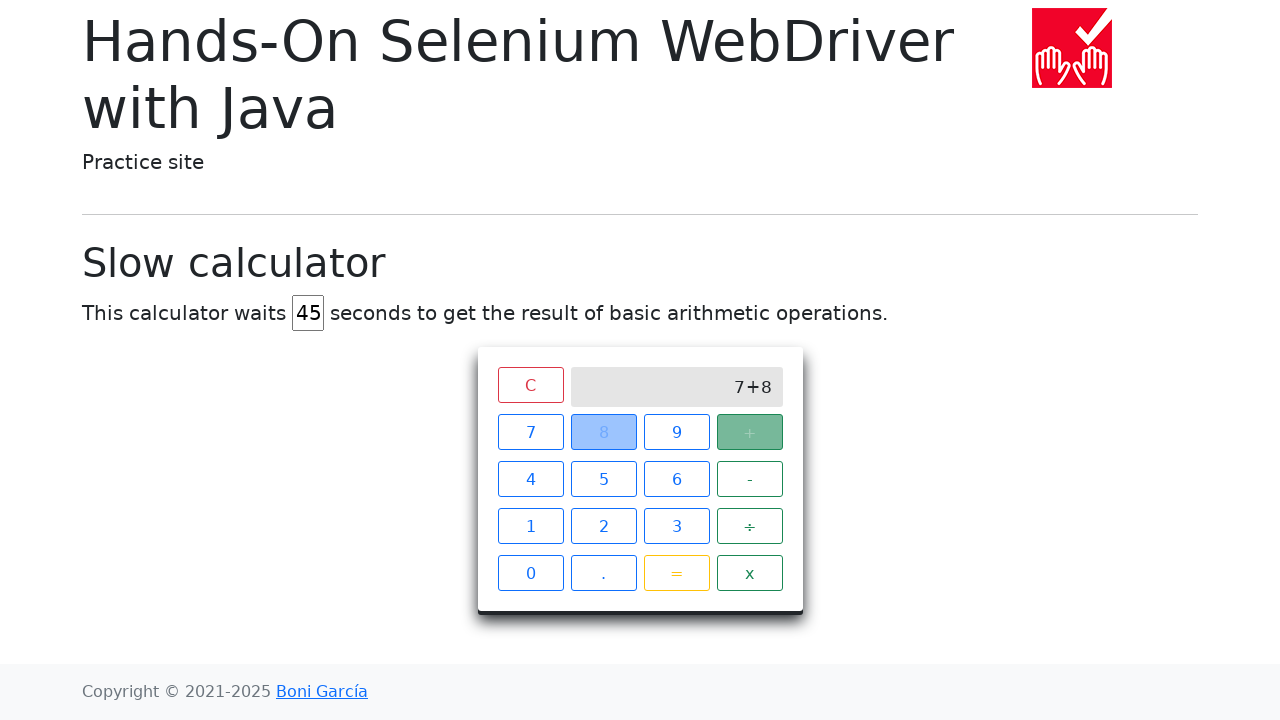

Clicked calculator button '=' at (676, 573) on xpath=//span[text()="="]
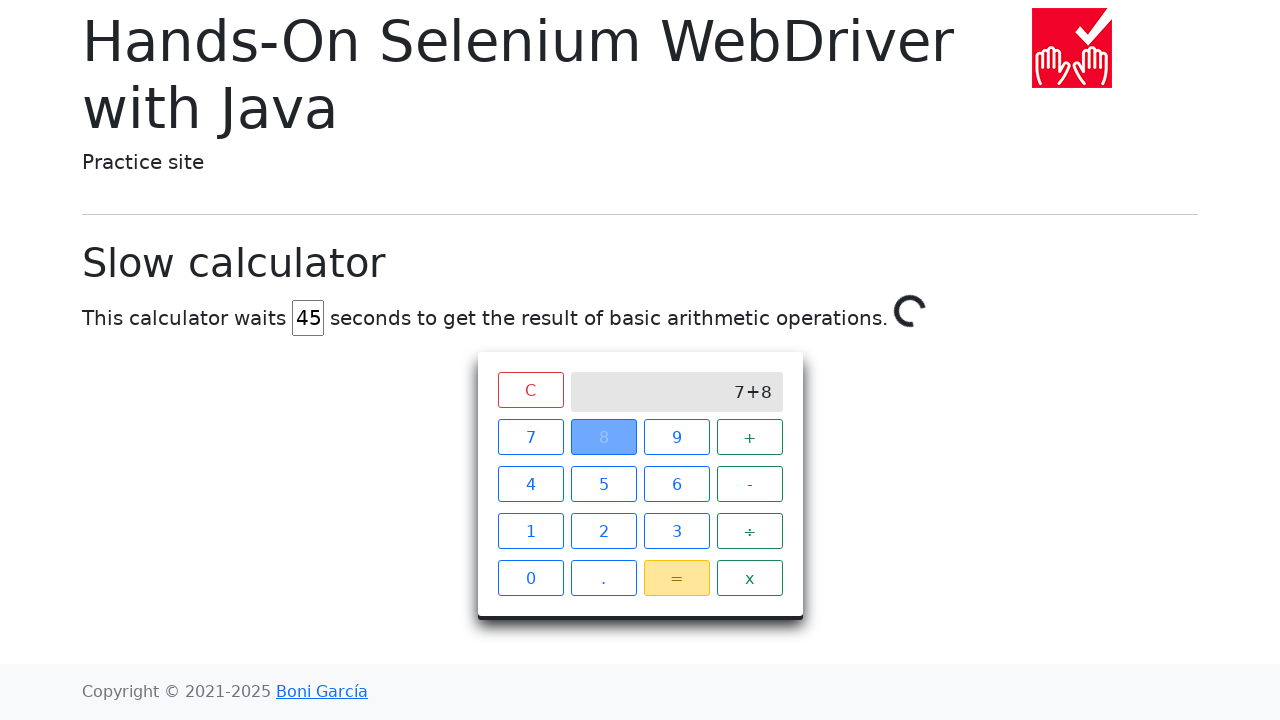

Result '15' appeared on calculator screen after 45 second delay
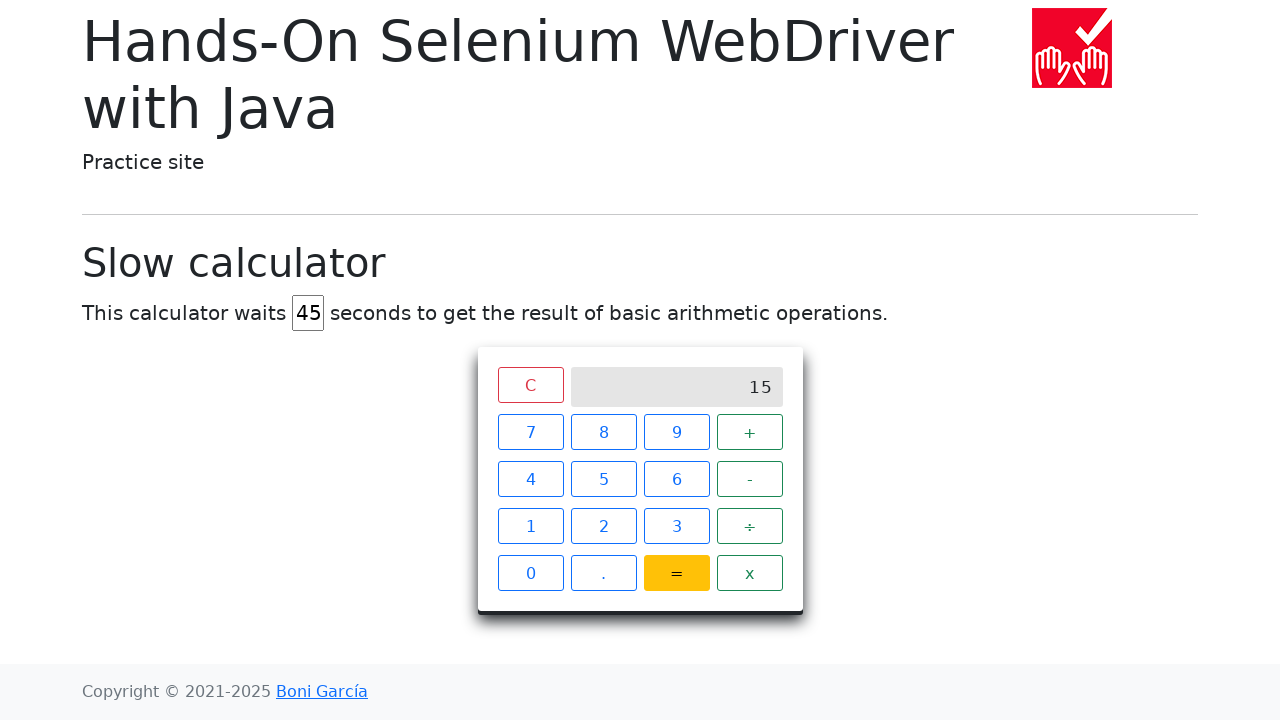

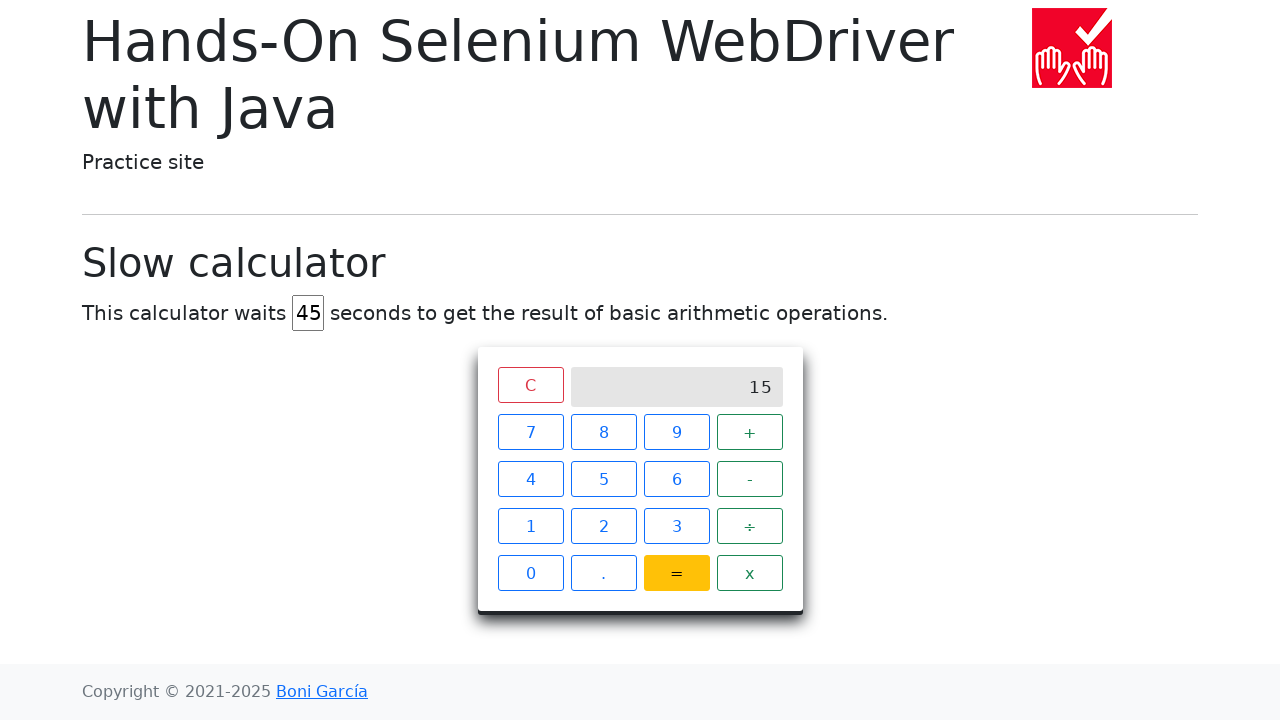